Tests checkbox interaction by clicking it twice and verifying its selection state

Starting URL: https://training-support.net/webelements/dynamic-controls

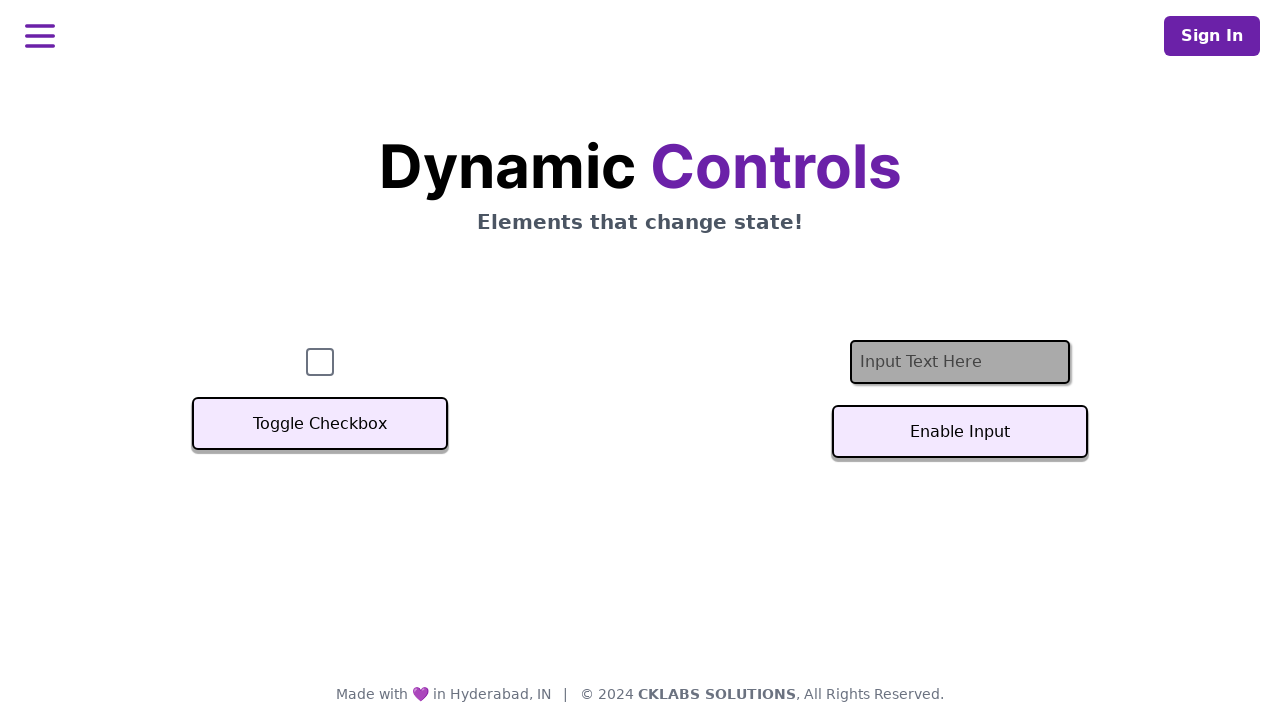

Clicked checkbox to select it at (320, 362) on #checkbox
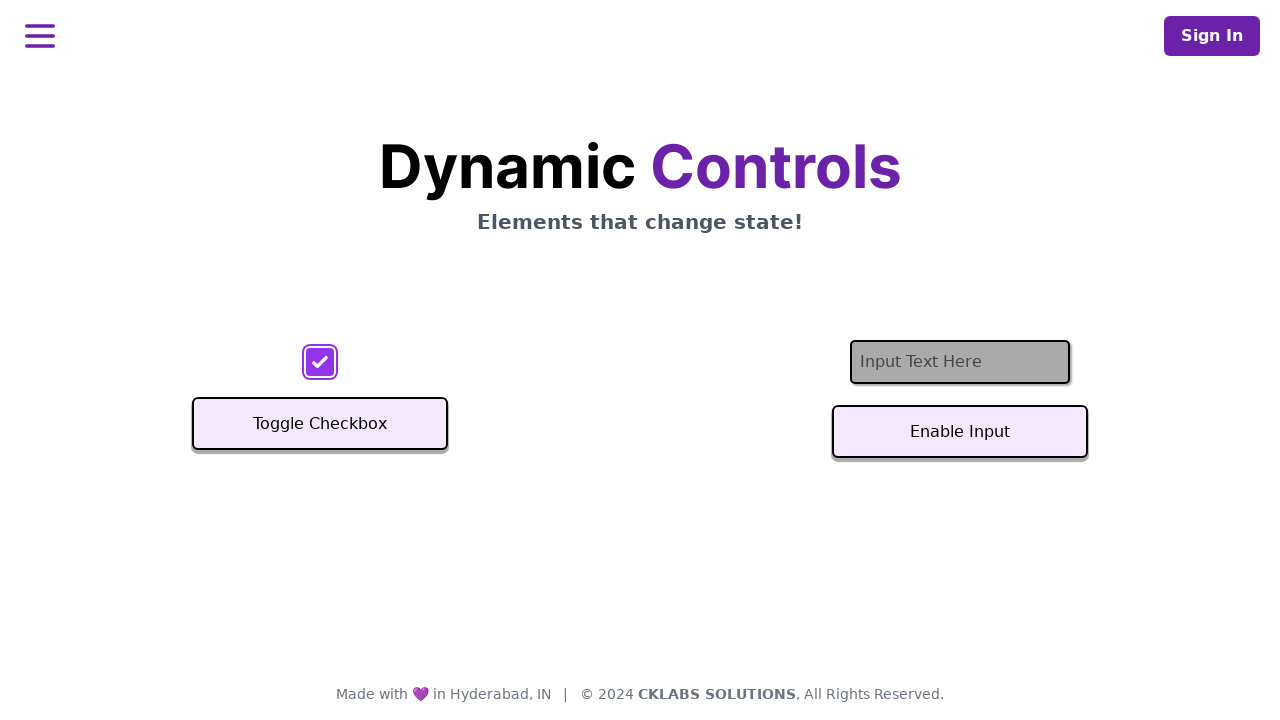

Clicked checkbox again to deselect it at (320, 362) on #checkbox
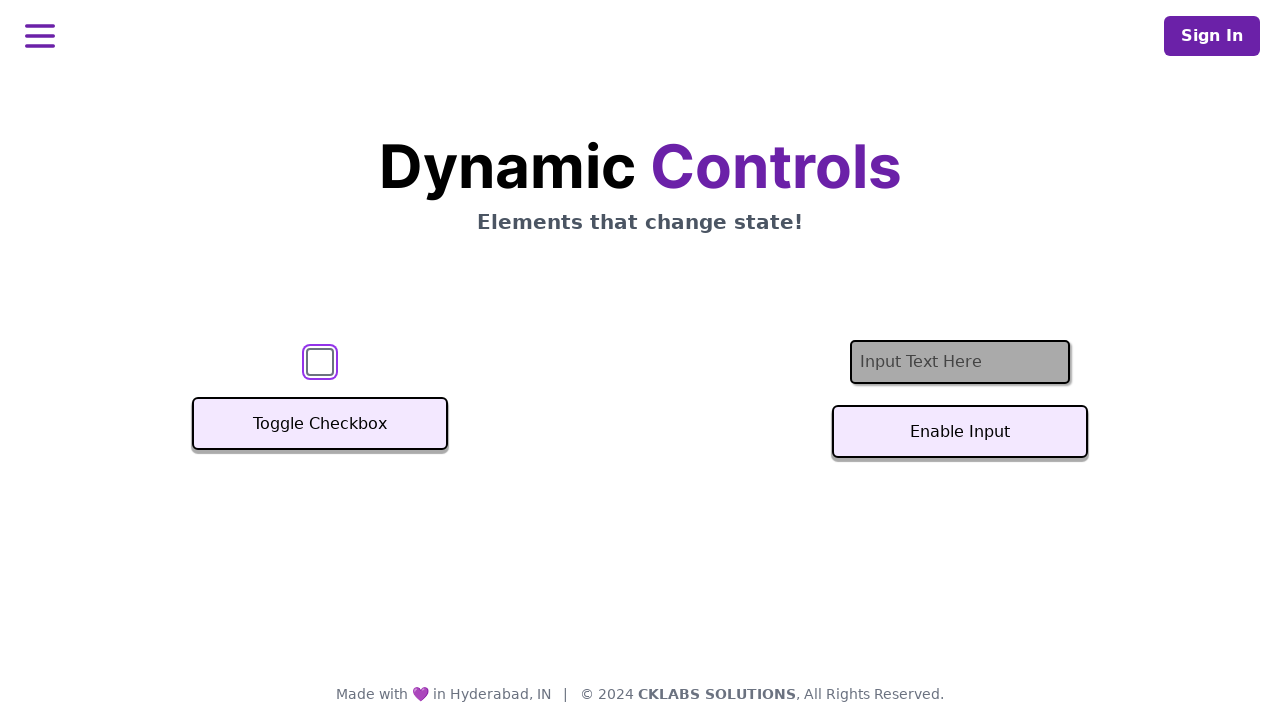

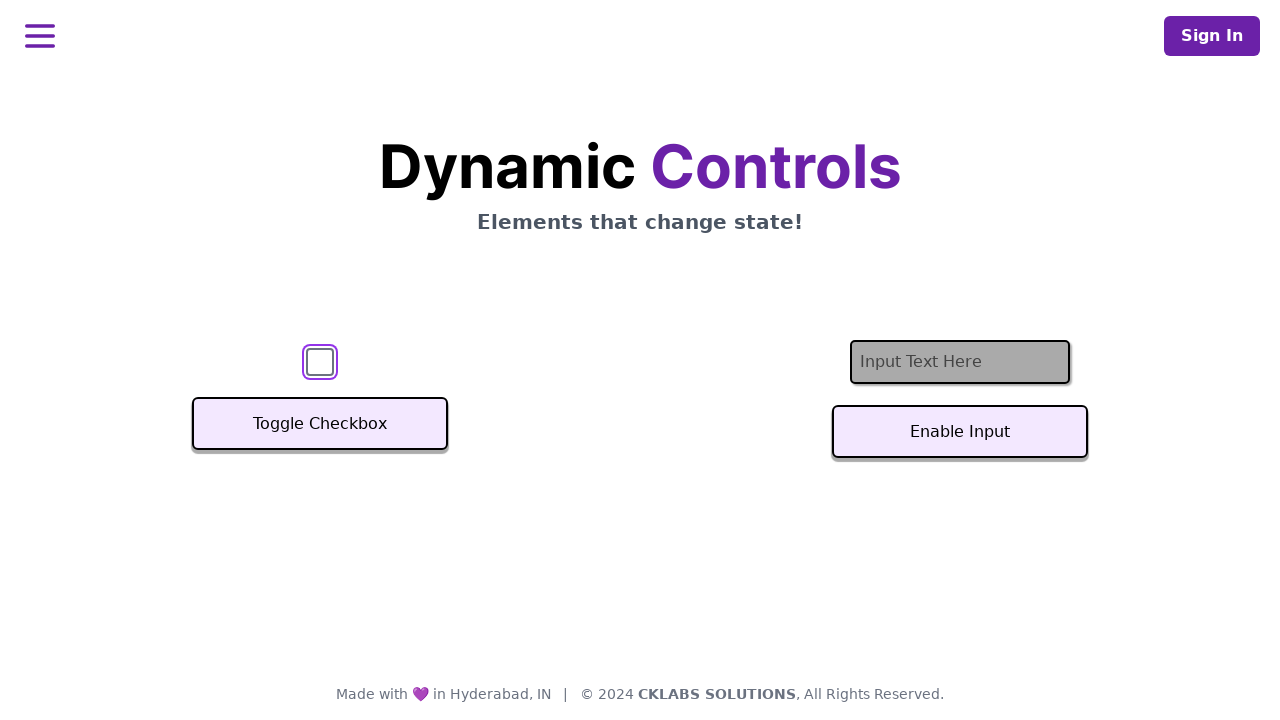